Tests auto-wait functionality by clicking a button and verifying that a text element appears with the expected content

Starting URL: https://leafground.com/waits.xhtml

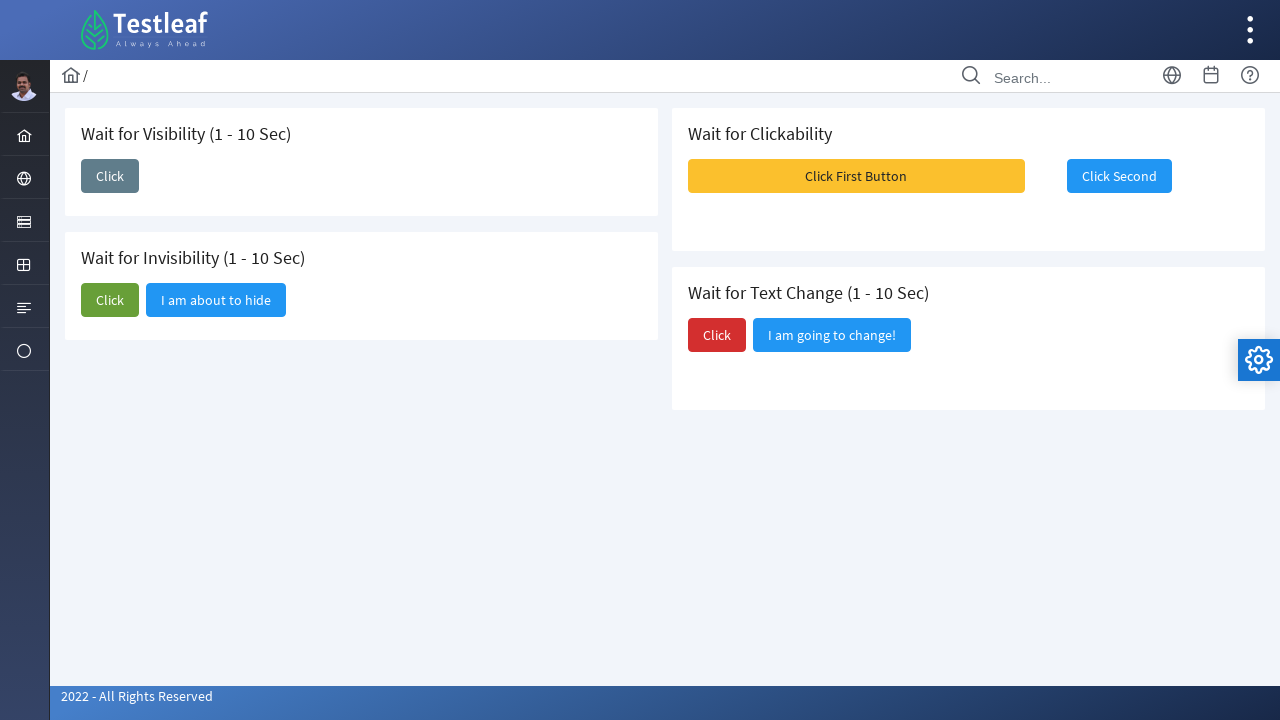

Clicked the first 'Click' button at (110, 176) on (//span[text()='Click'])[1]
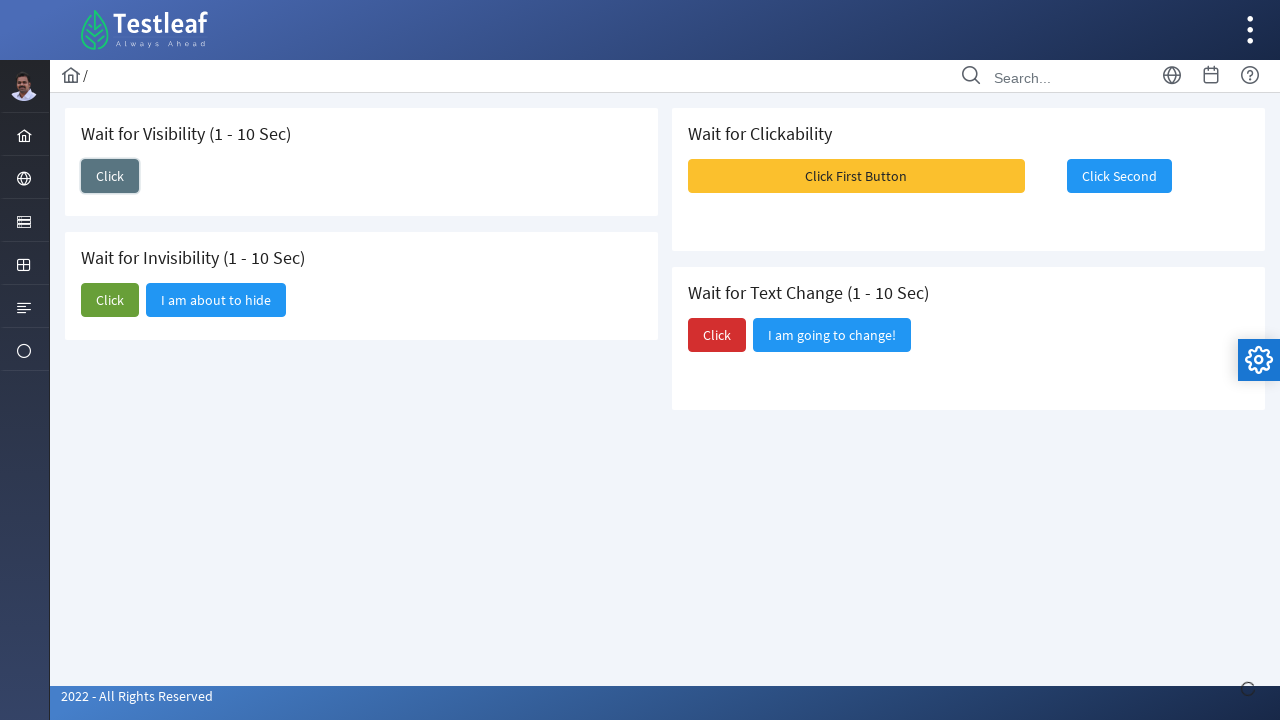

Located text element 'I am here'
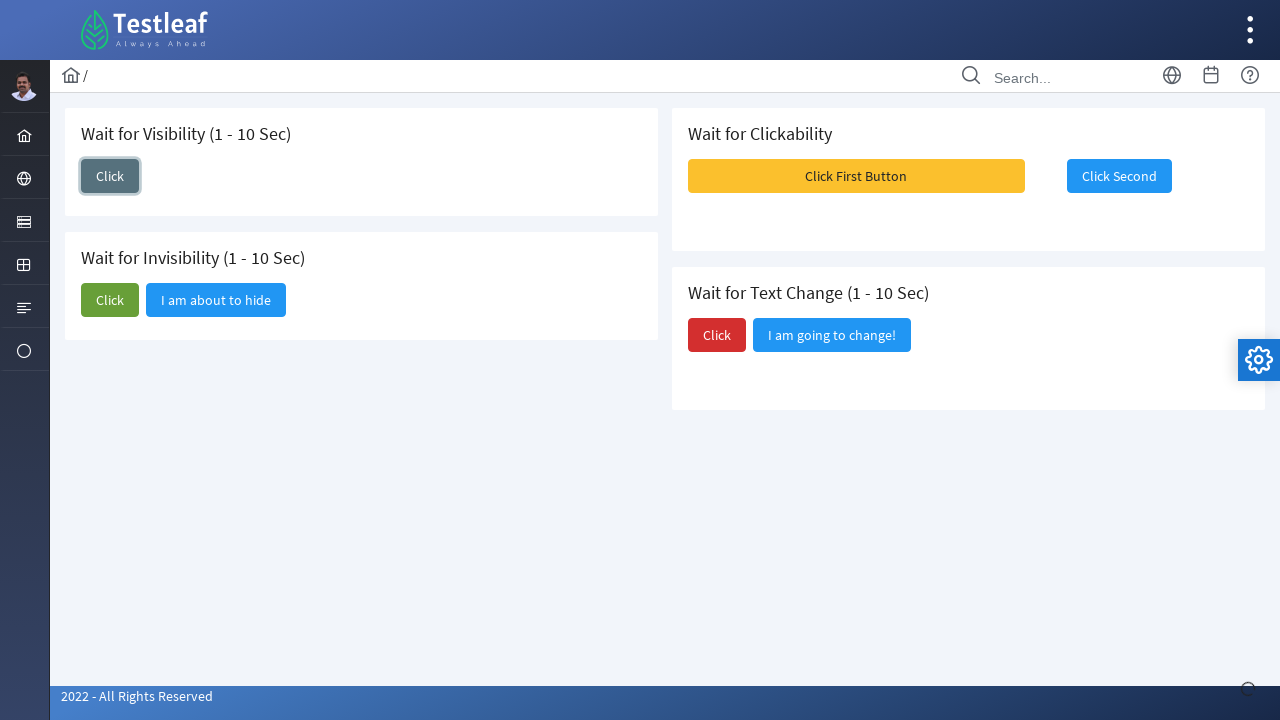

Retrieved inner text from element
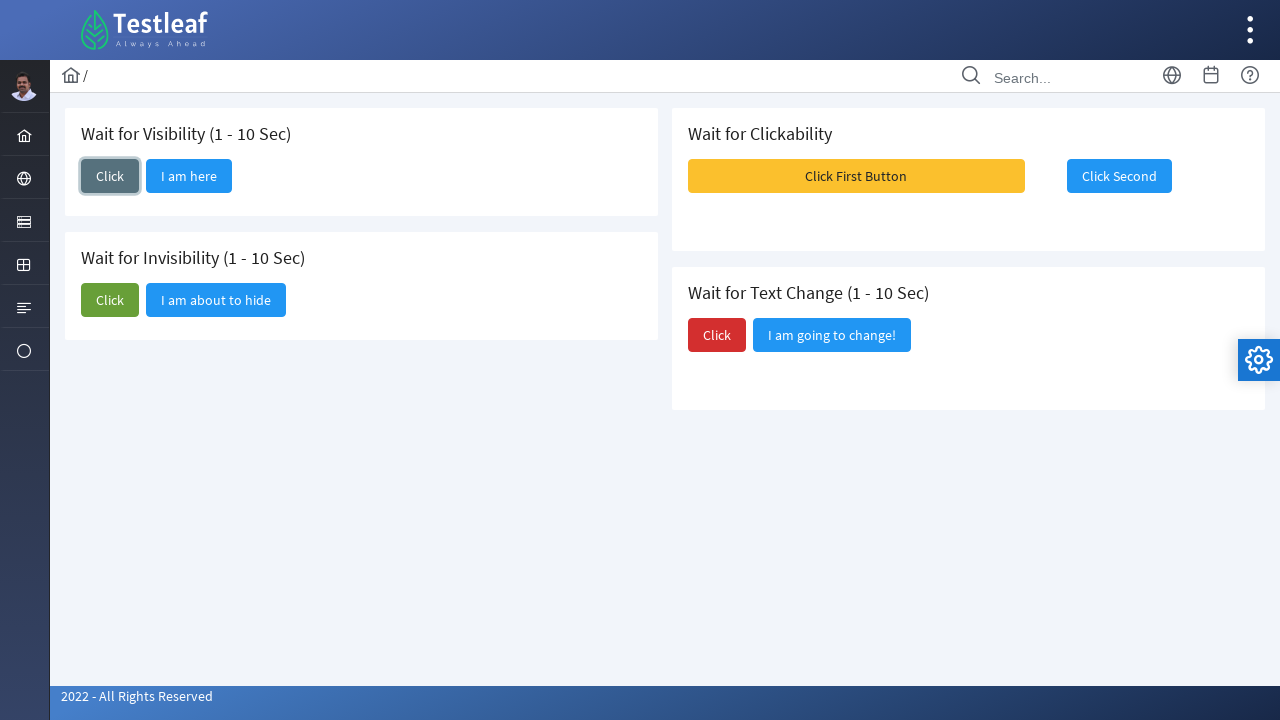

Verified that text contains 'I am'
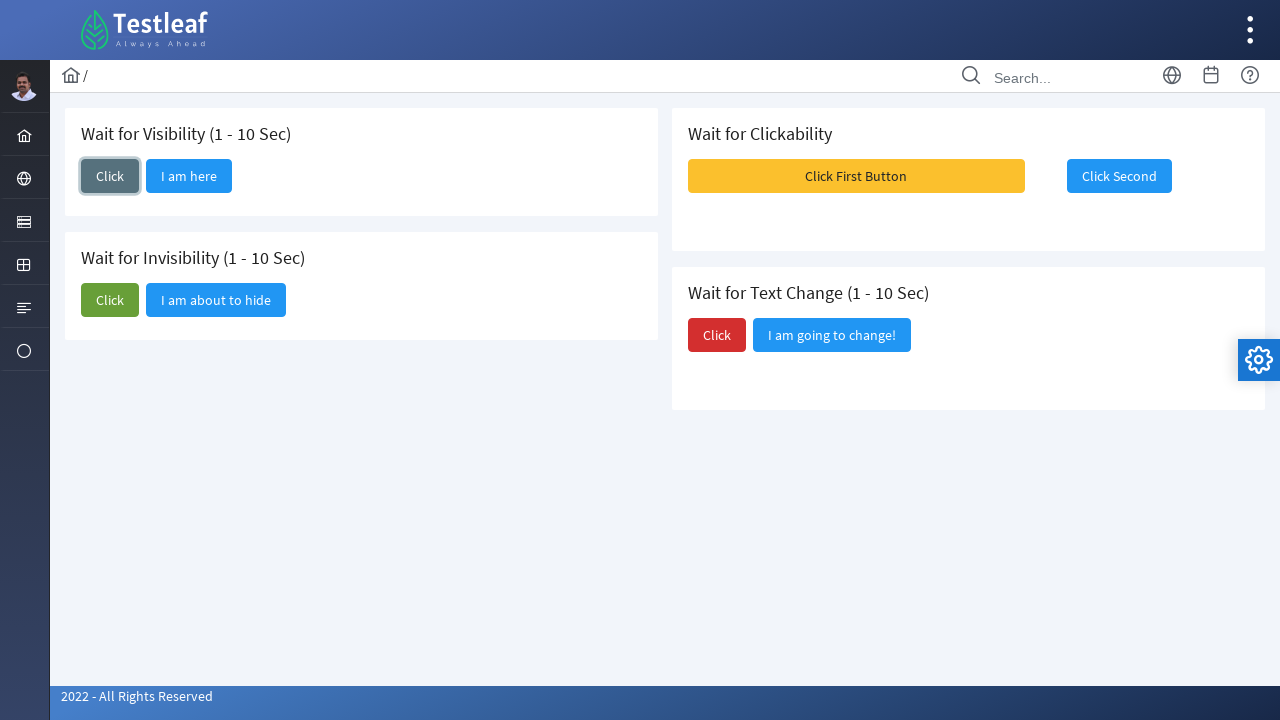

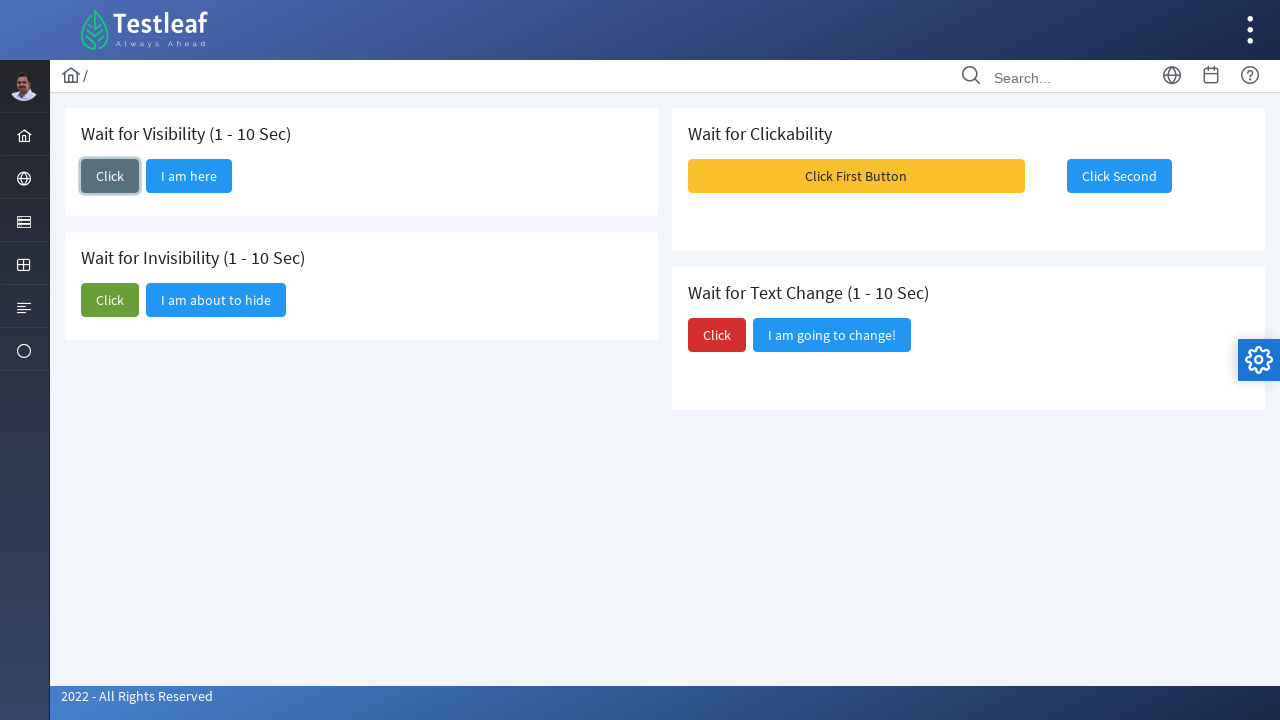